Tests navigation to the Autocomplete page by clicking the autocomplete link on the main page.

Starting URL: https://formy-project.herokuapp.com/

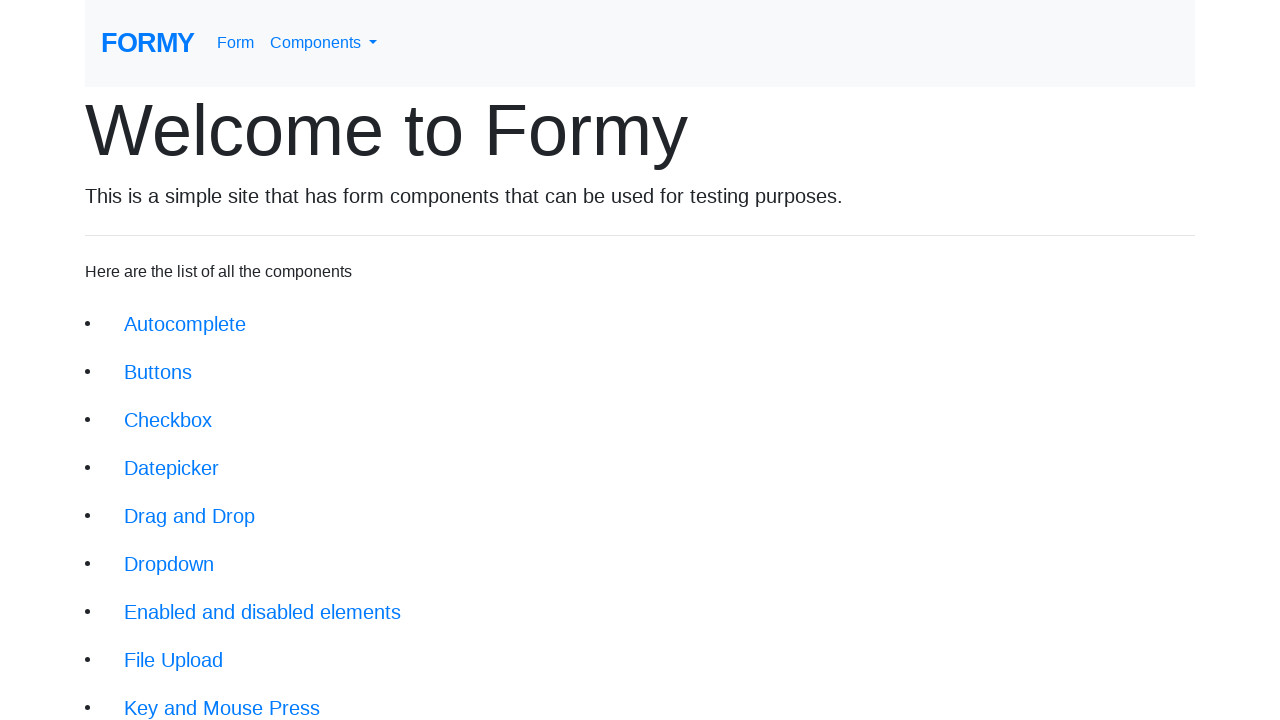

Clicked autocomplete link on main page at (185, 324) on div.jumbotron-fluid a[href='/autocomplete']
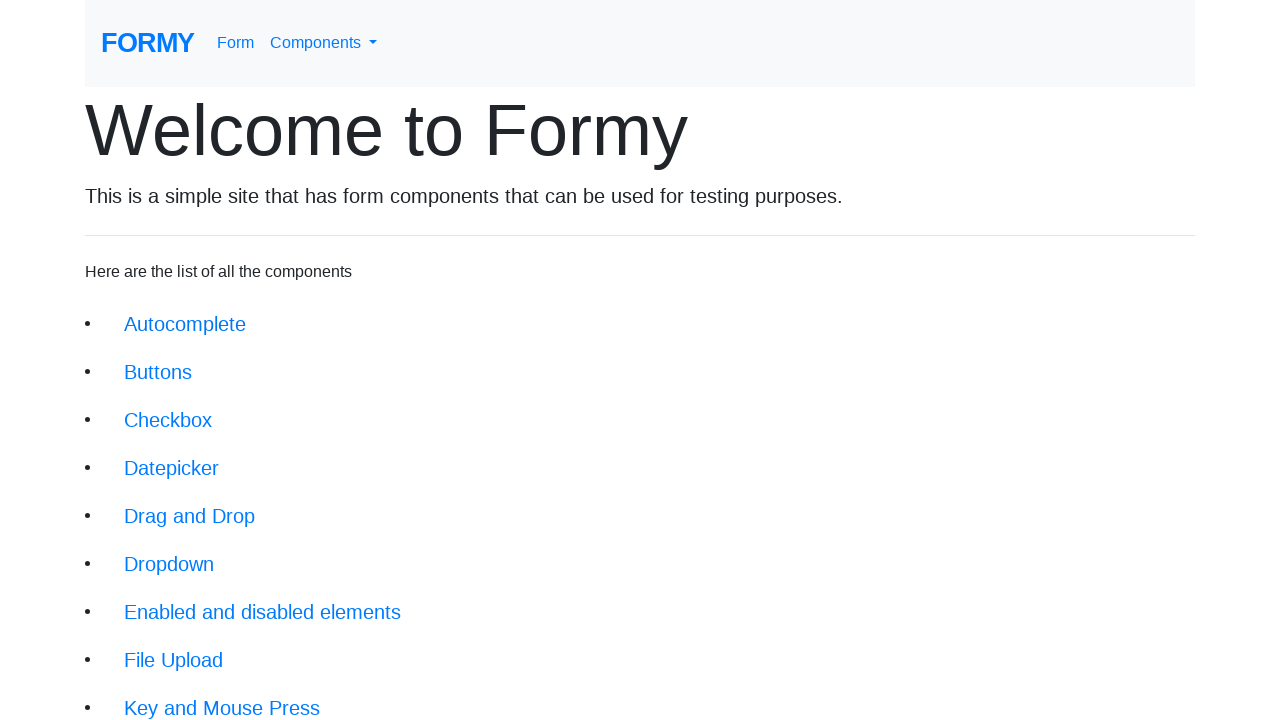

Navigated to Autocomplete page successfully
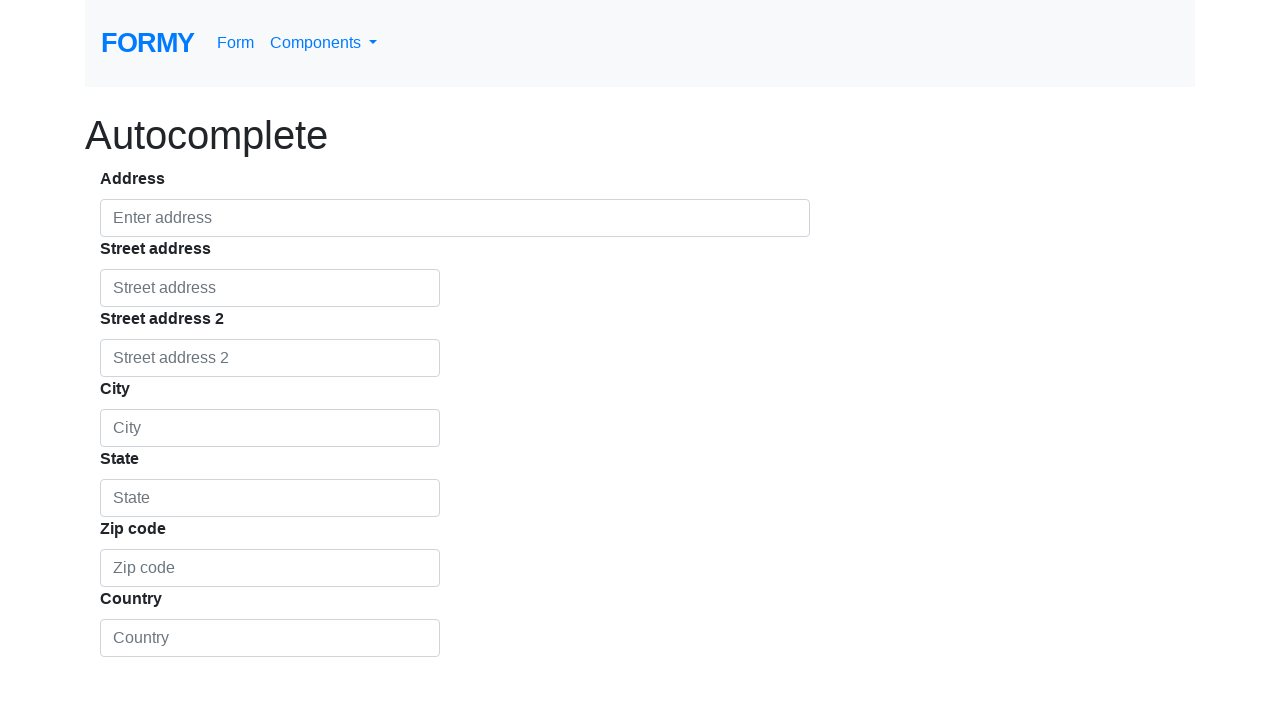

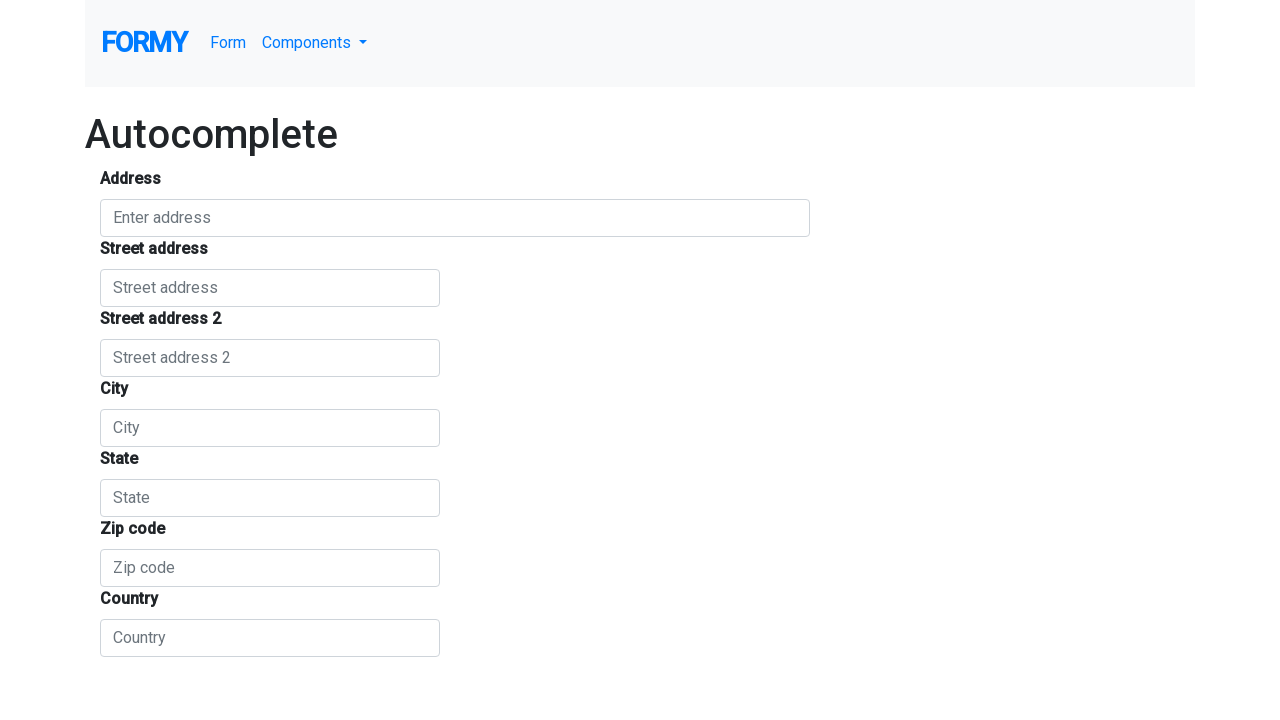